Navigates to the-internet.herokuapp.com and clicks on the Add/Remove Elements link to test request logging functionality

Starting URL: https://the-internet.herokuapp.com/

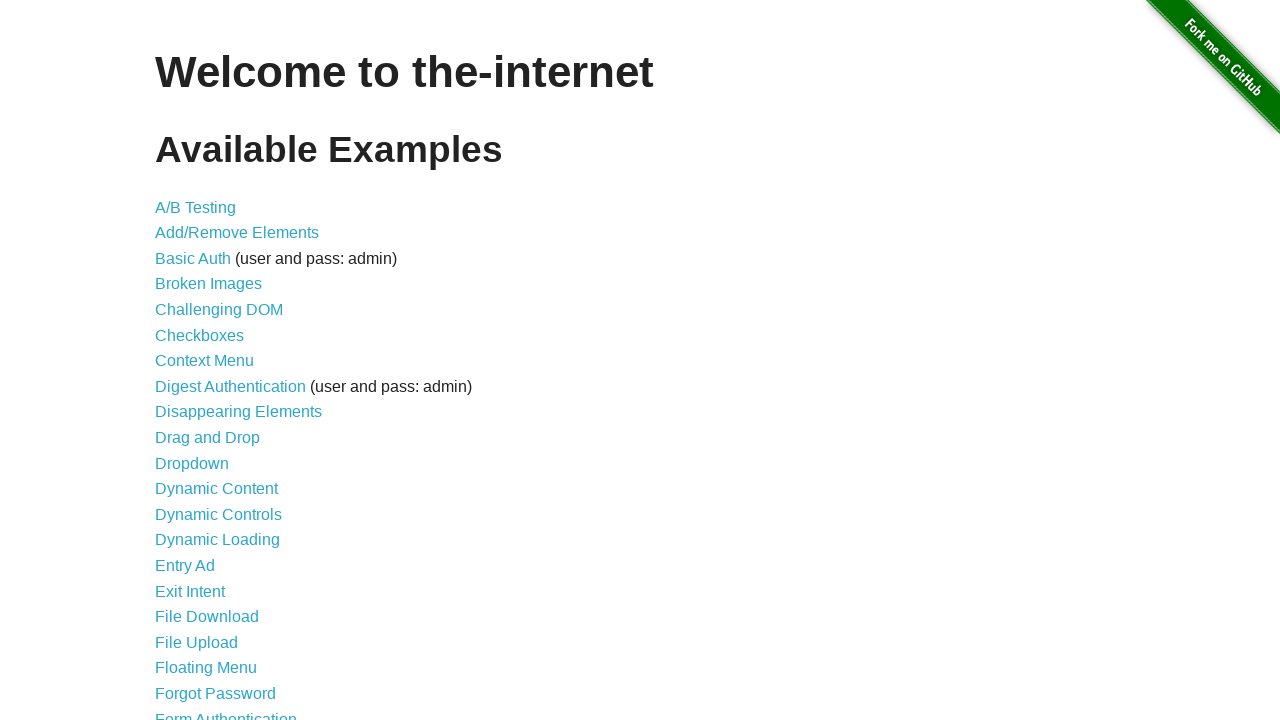

Navigated to the-internet.herokuapp.com homepage
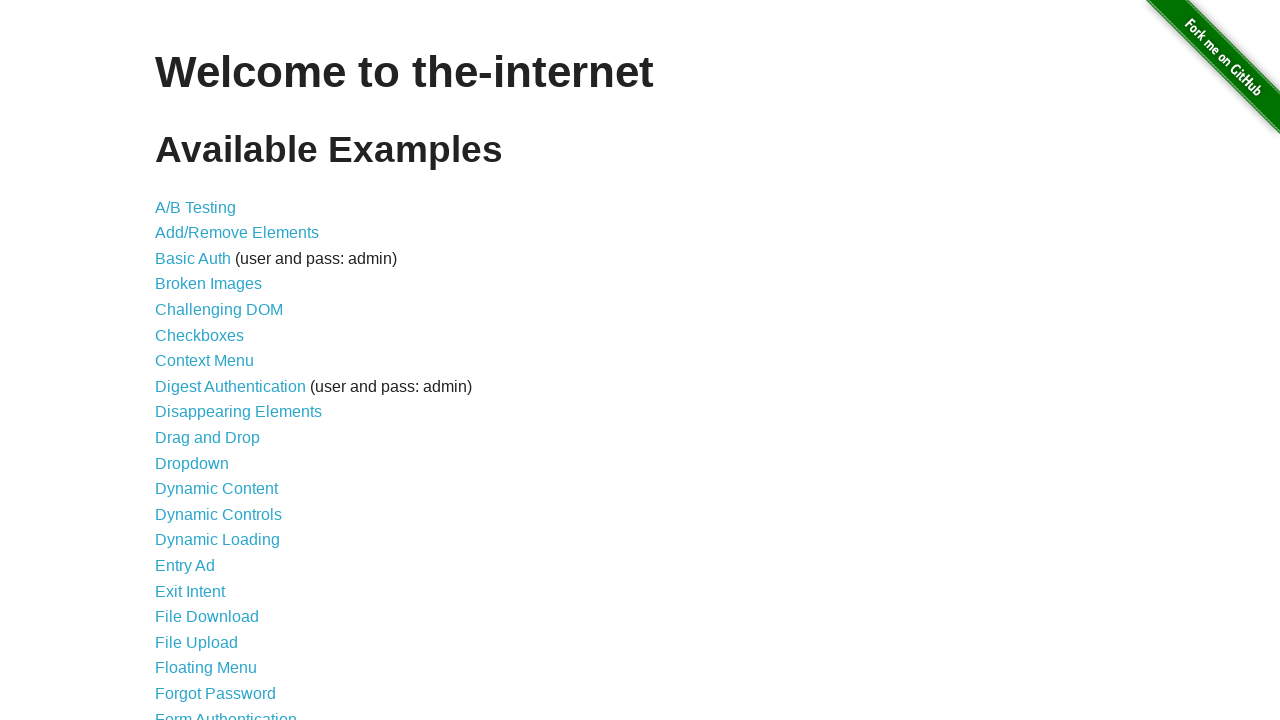

Clicked on the Add/Remove Elements link at (237, 233) on a[href='/add_remove_elements/']
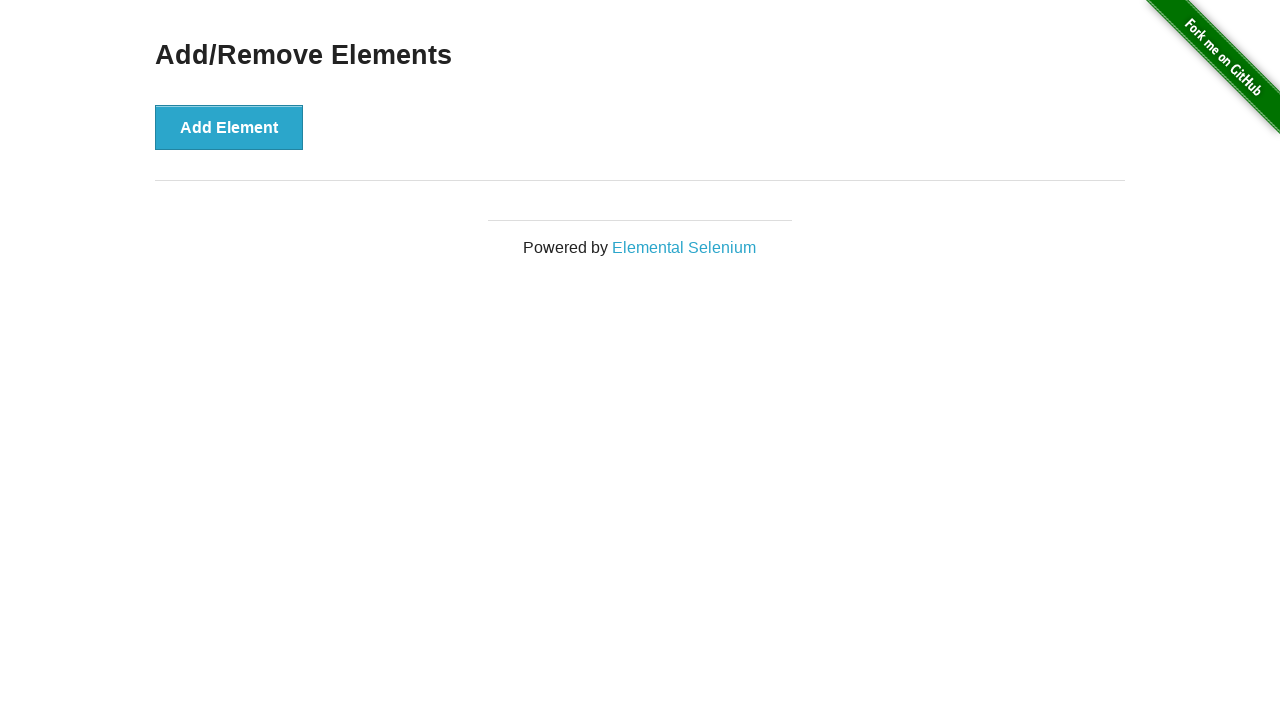

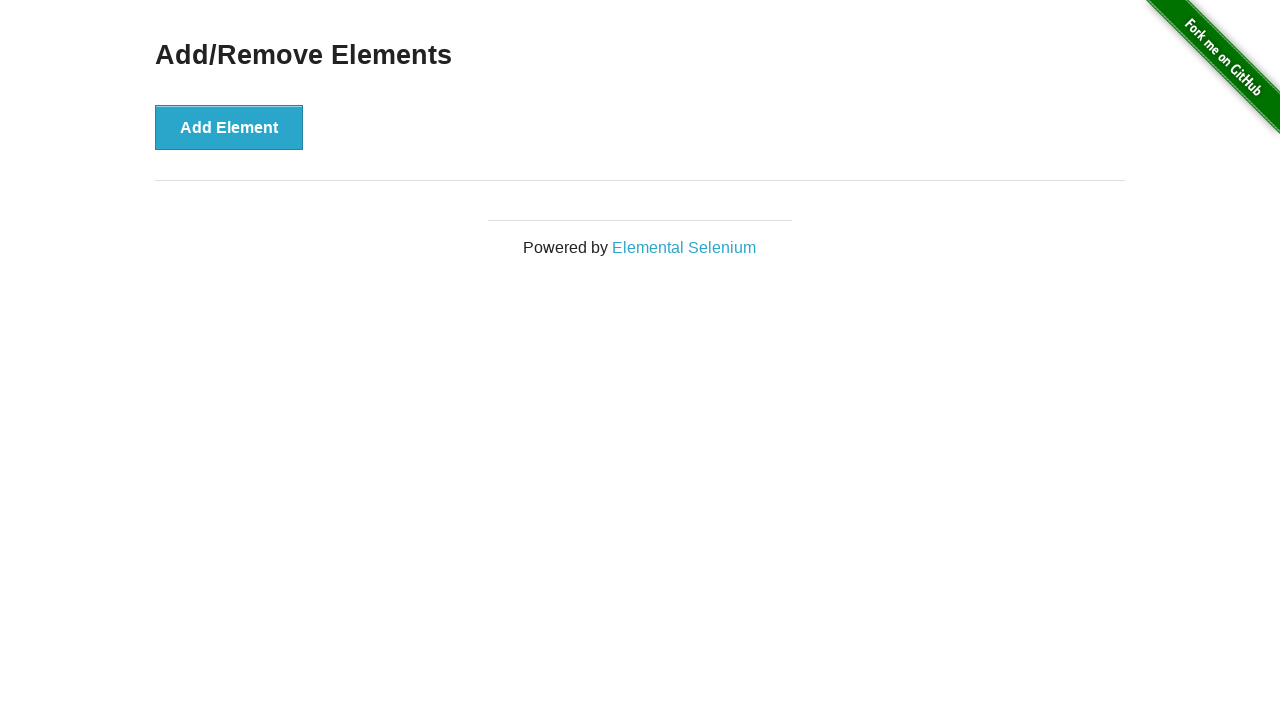